Navigates to the Automation Practice page and verifies that a specific external link to soapui.org exists and has a valid href attribute

Starting URL: https://rahulshettyacademy.com/AutomationPractice/

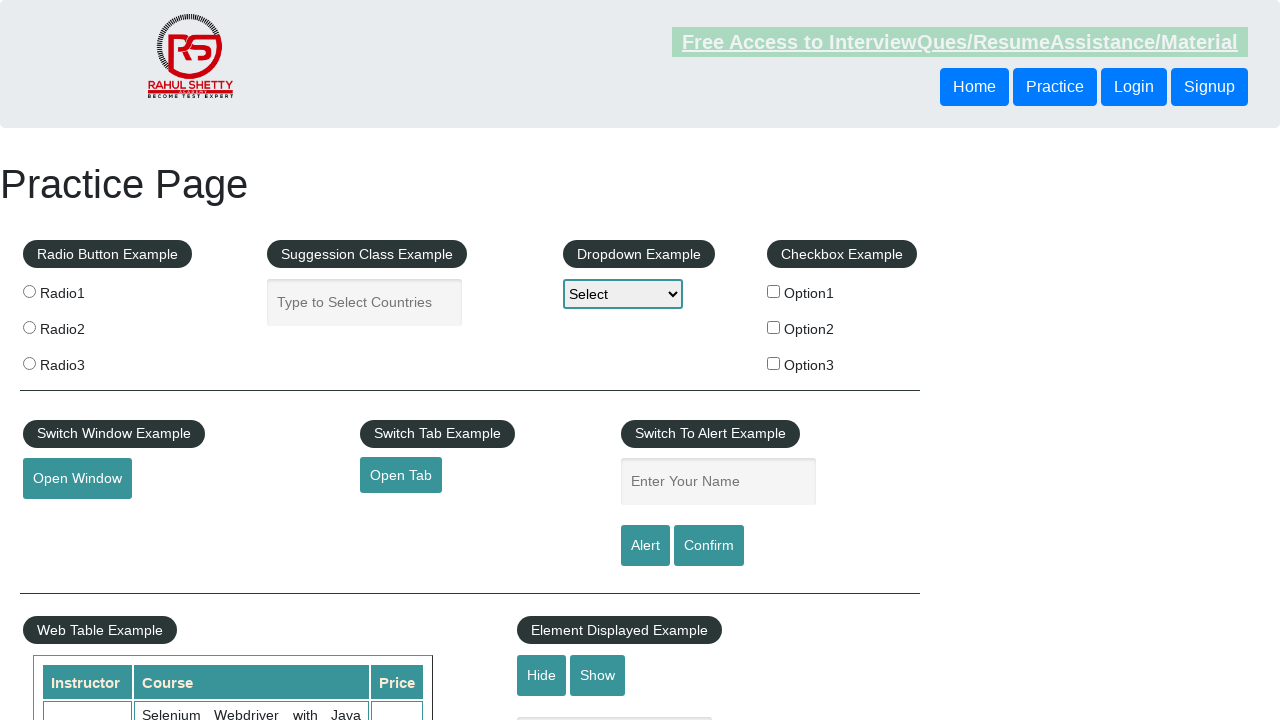

Navigated to Automation Practice page
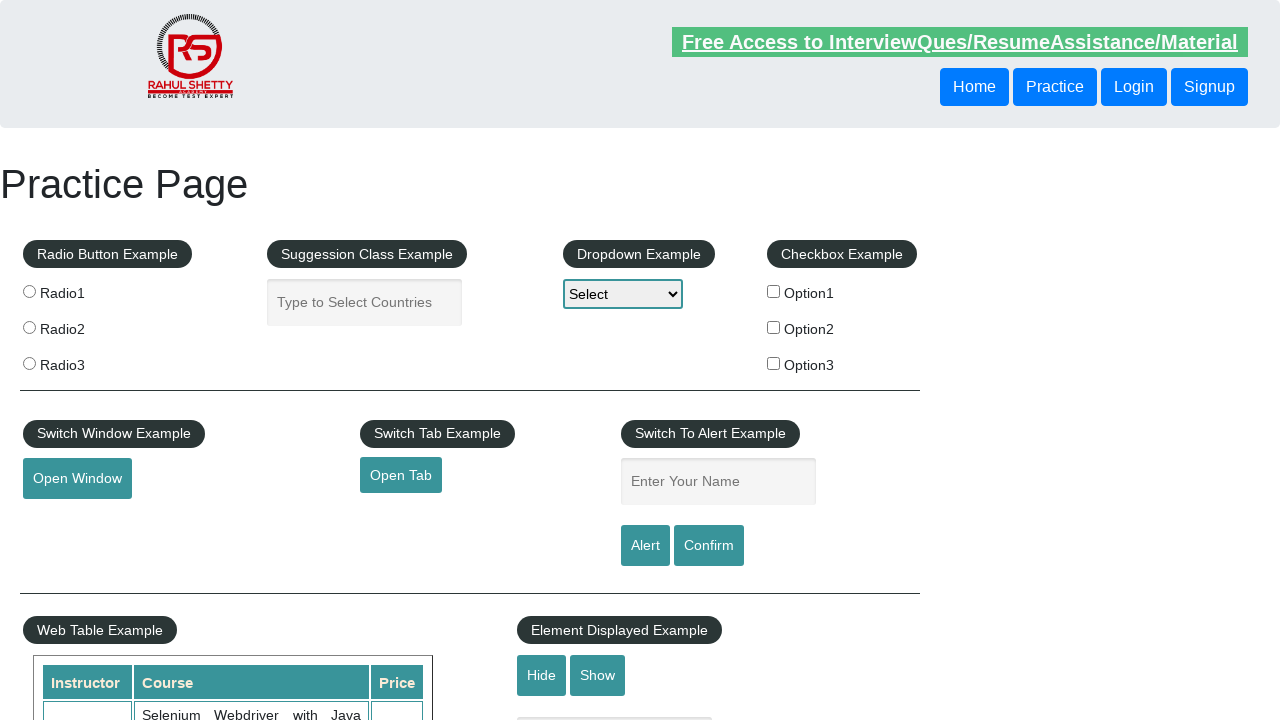

Waited for soapui.org link to become visible
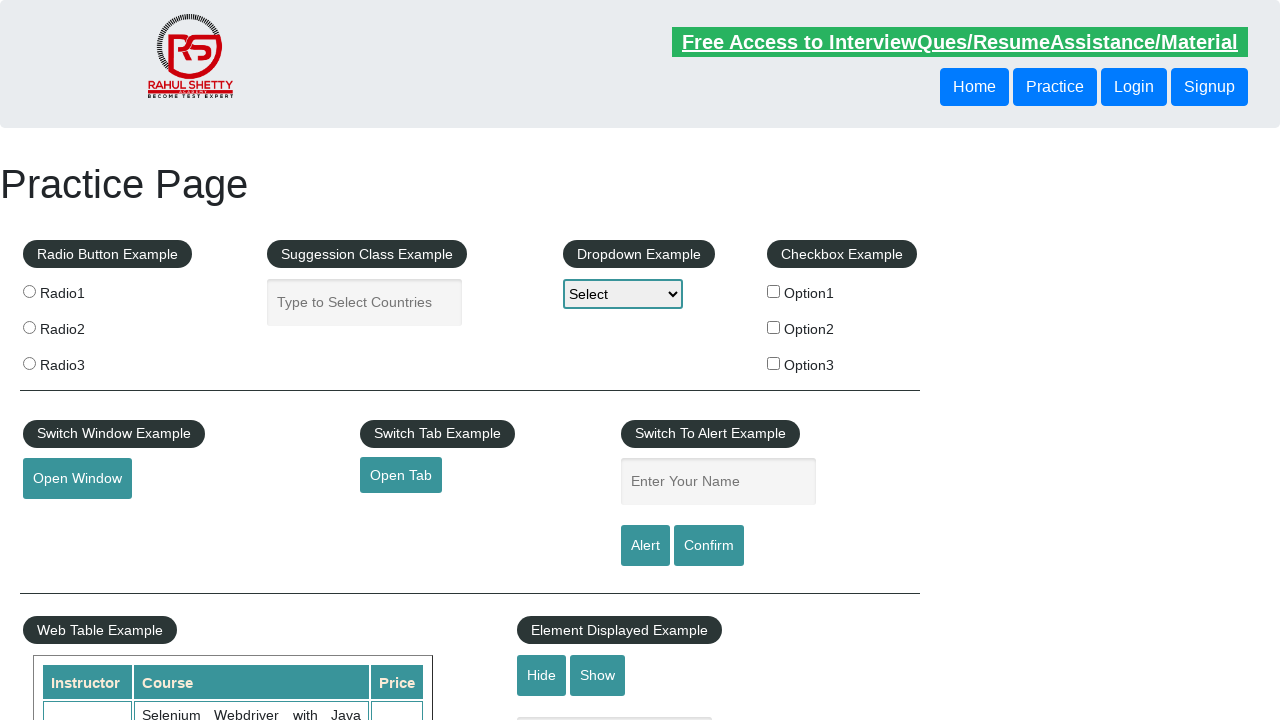

Retrieved href attribute from soapui link
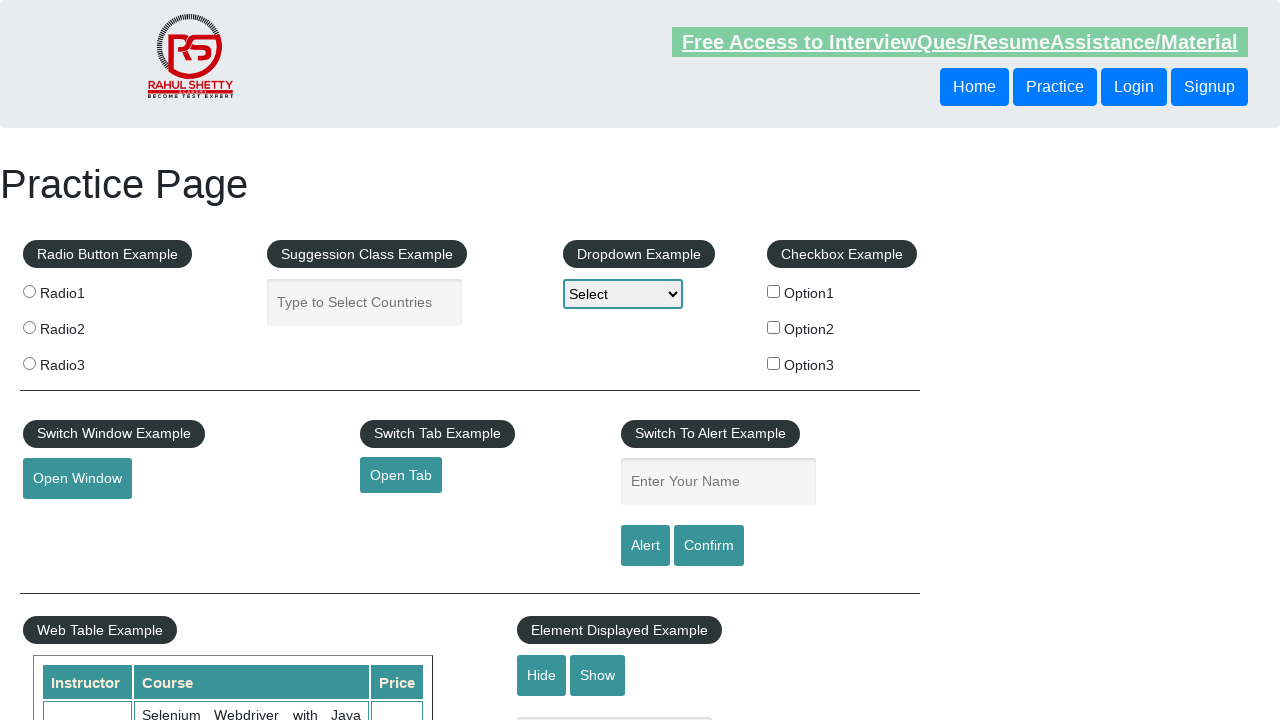

Verified href attribute matches expected value 'https://www.soapui.org/'
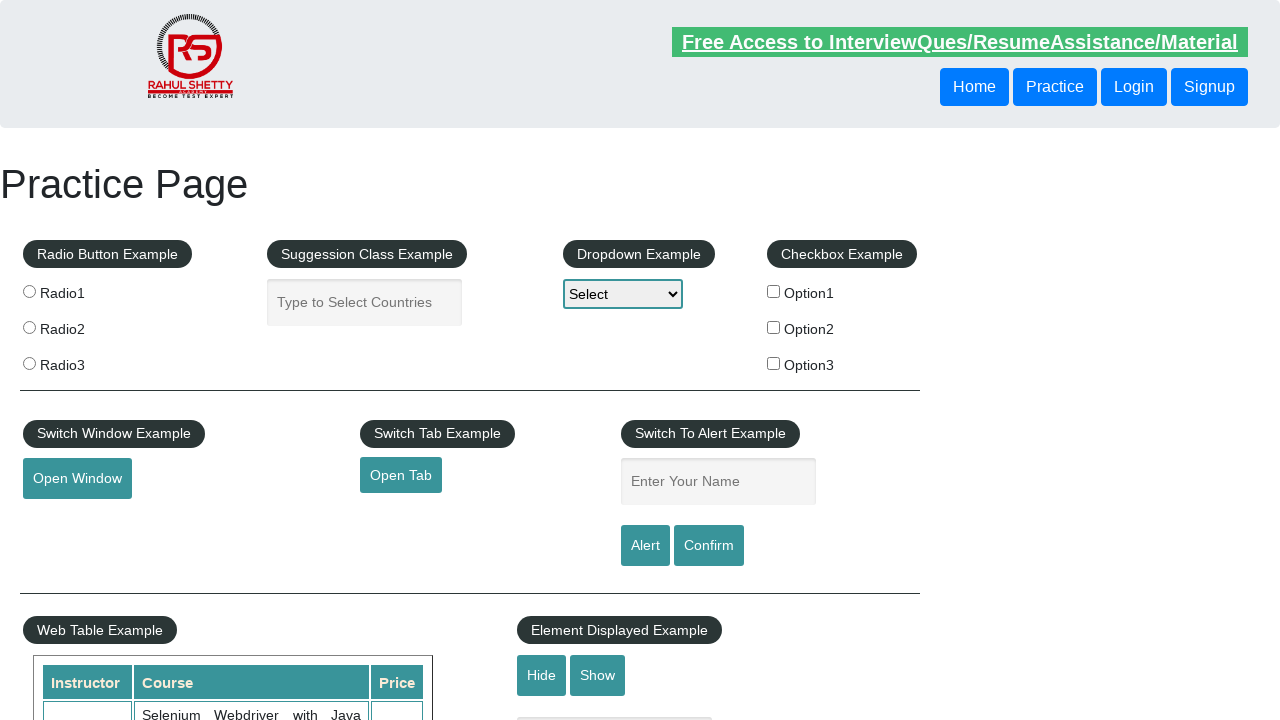

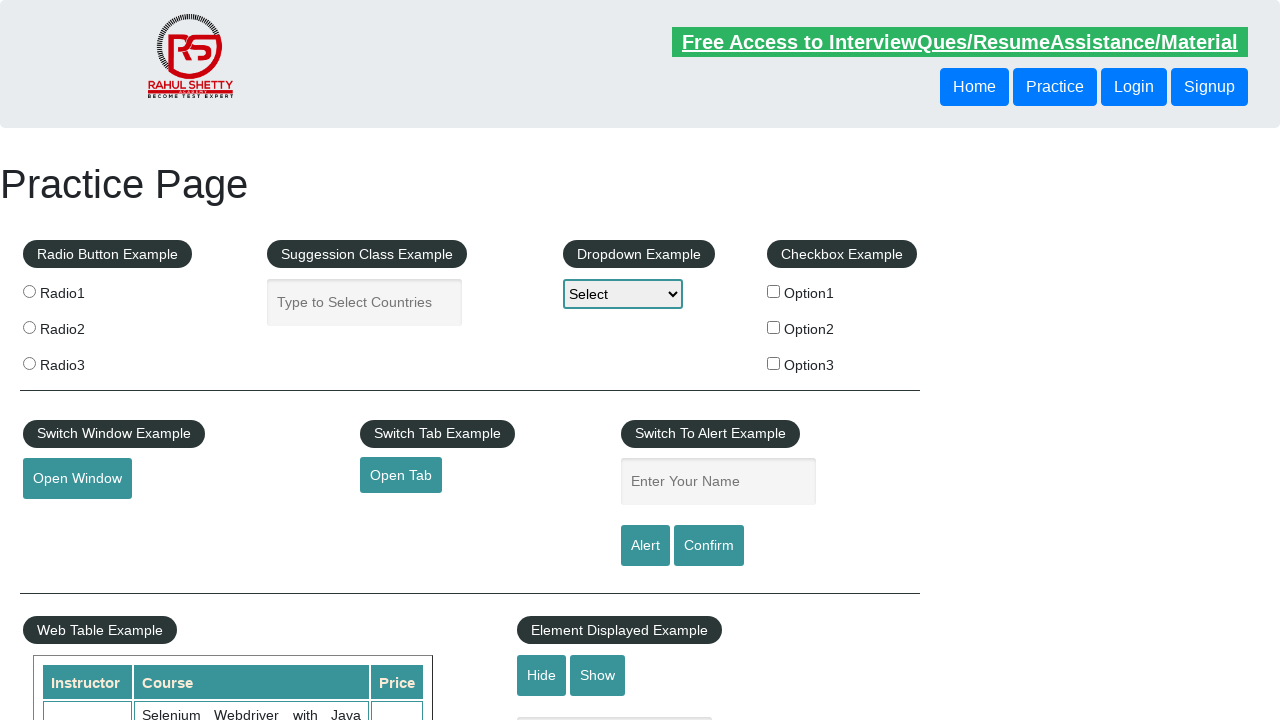